Navigates to a Brazilian government certificate consultation system, enters a CNPJ number, performs a search, and clicks on the certificate link

Starting URL: http://cnd.dataprev.gov.br/cws/contexto/cnd/cnd.html

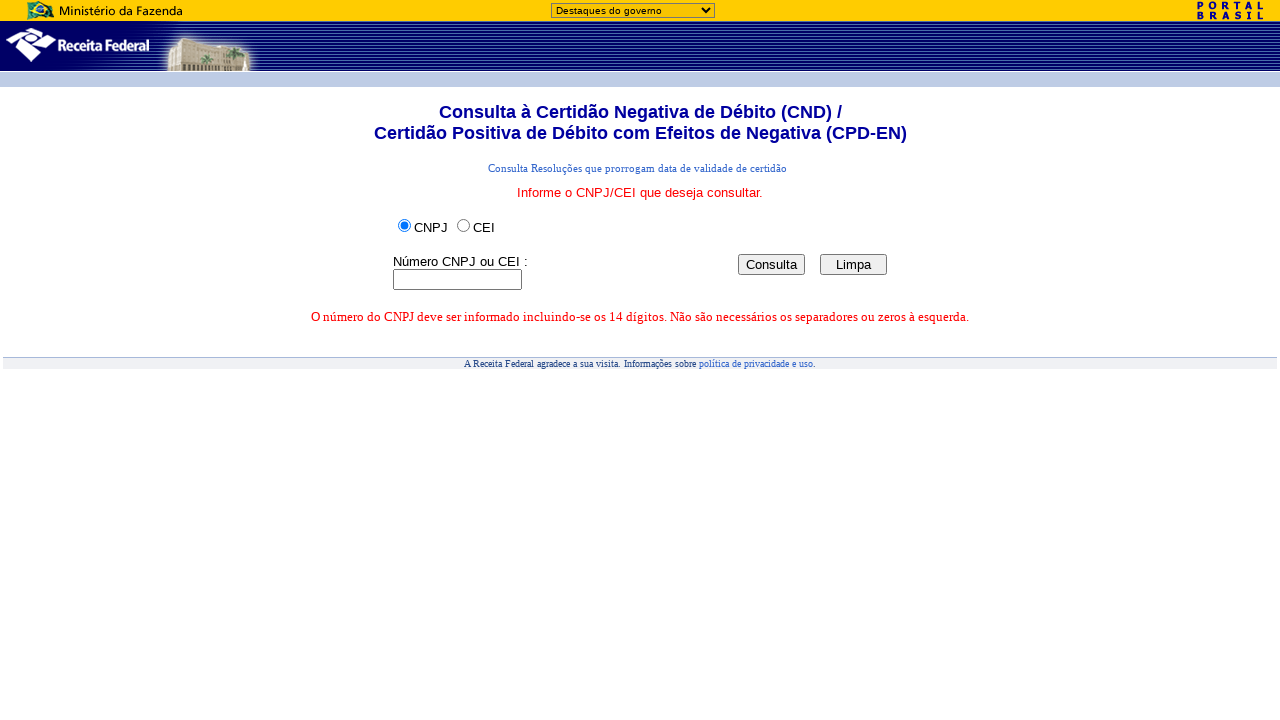

Switched to CORPO frame
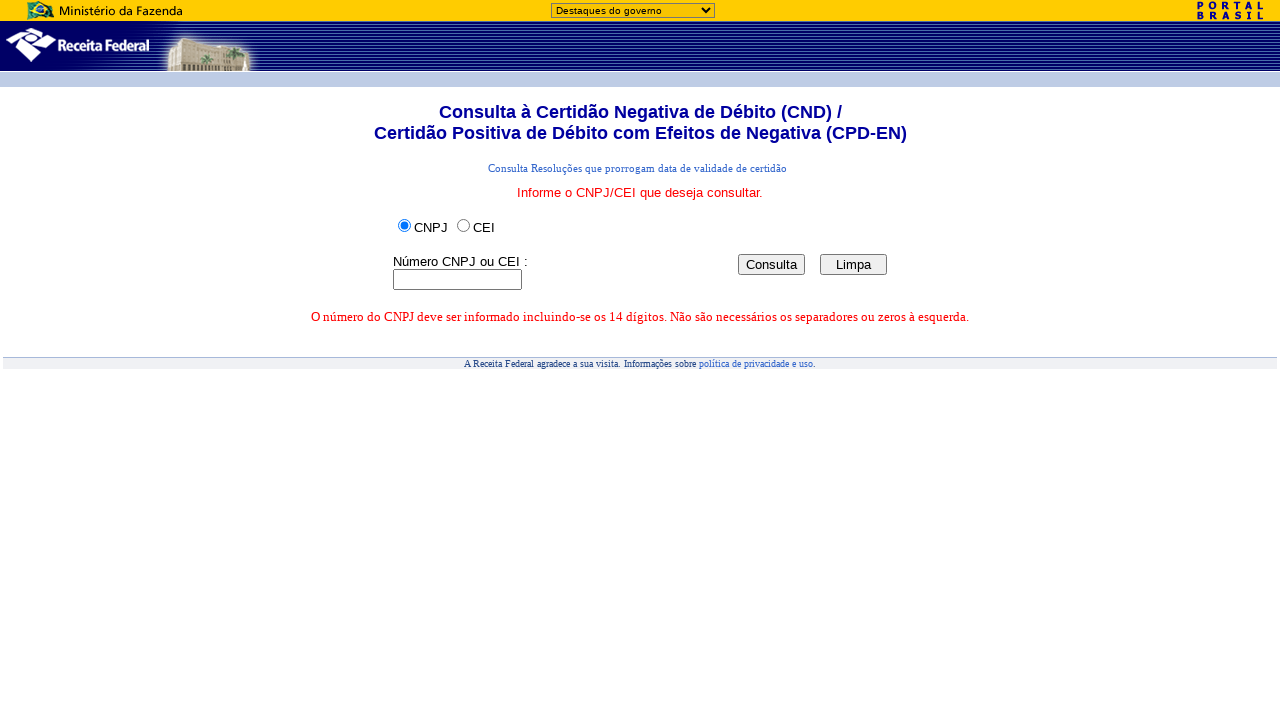

Entered CNPJ number 19161345000155 in input field on input[name='num']
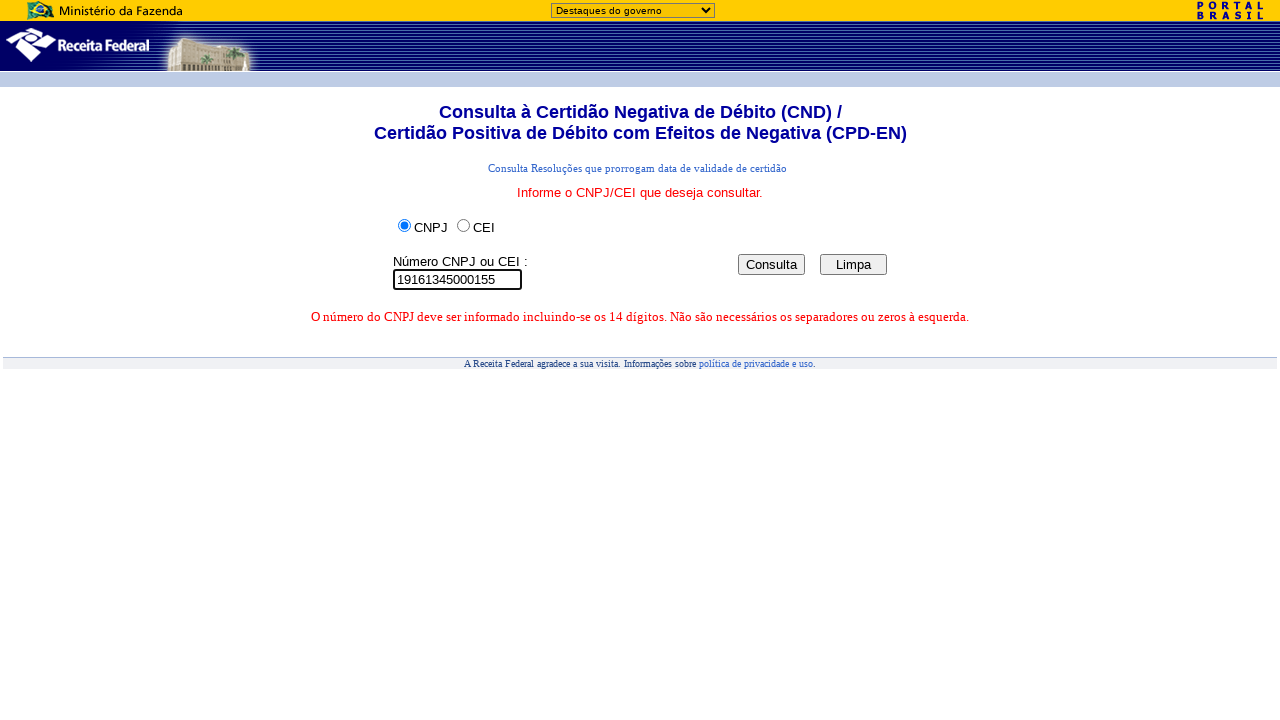

Clicked the Consulta (consultation) button at (772, 265) on xpath=//td/input[@value='Consulta']
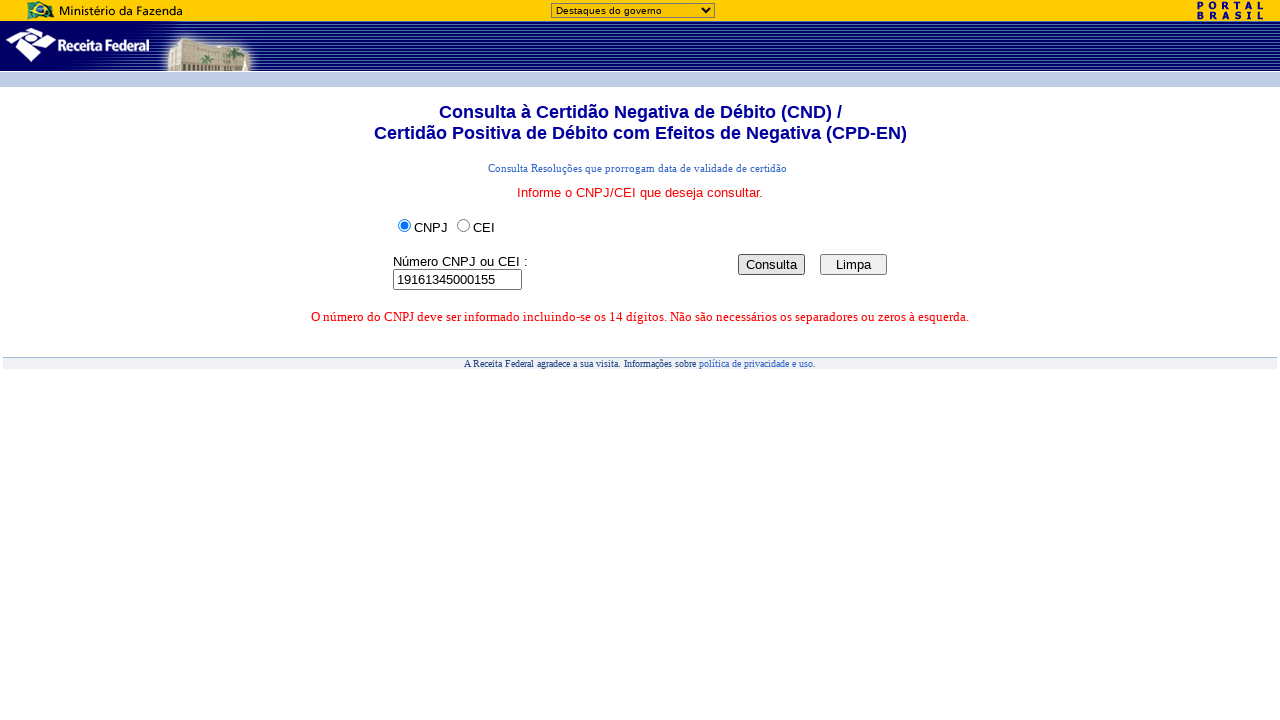

Clicked on the certificate link at (496, 208) on xpath=//font/a
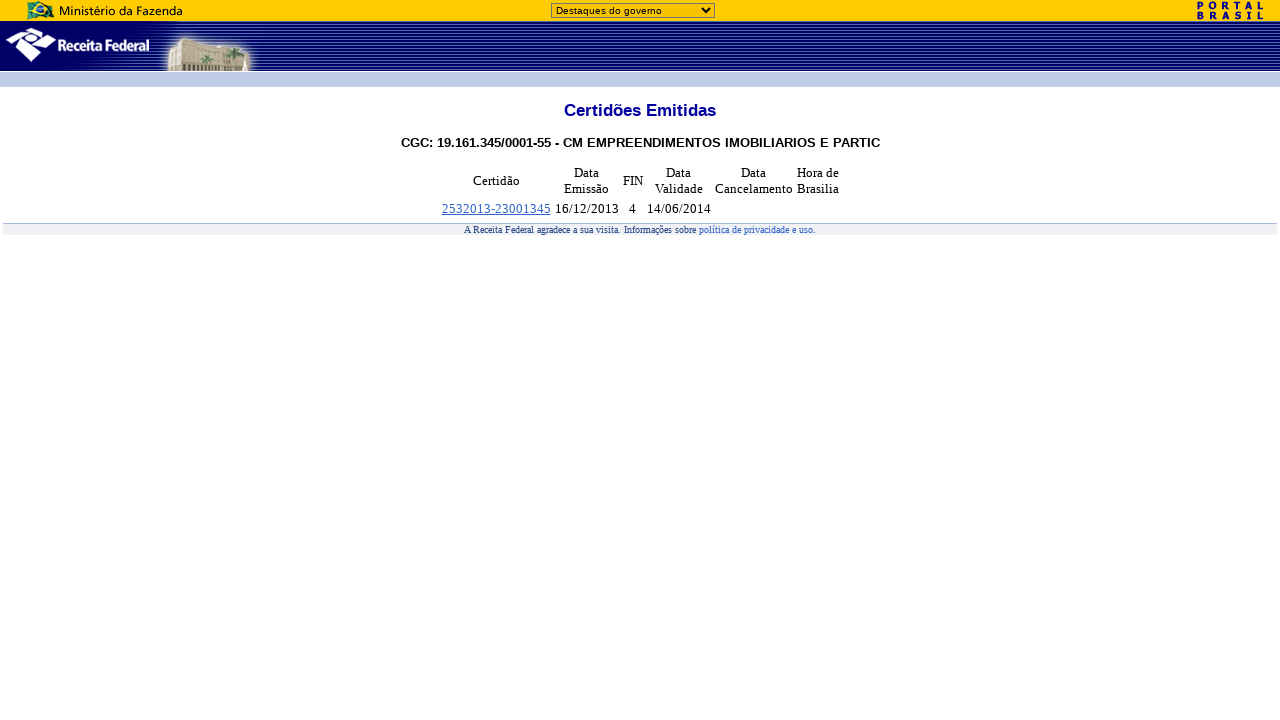

Waited for font elements to load on the page
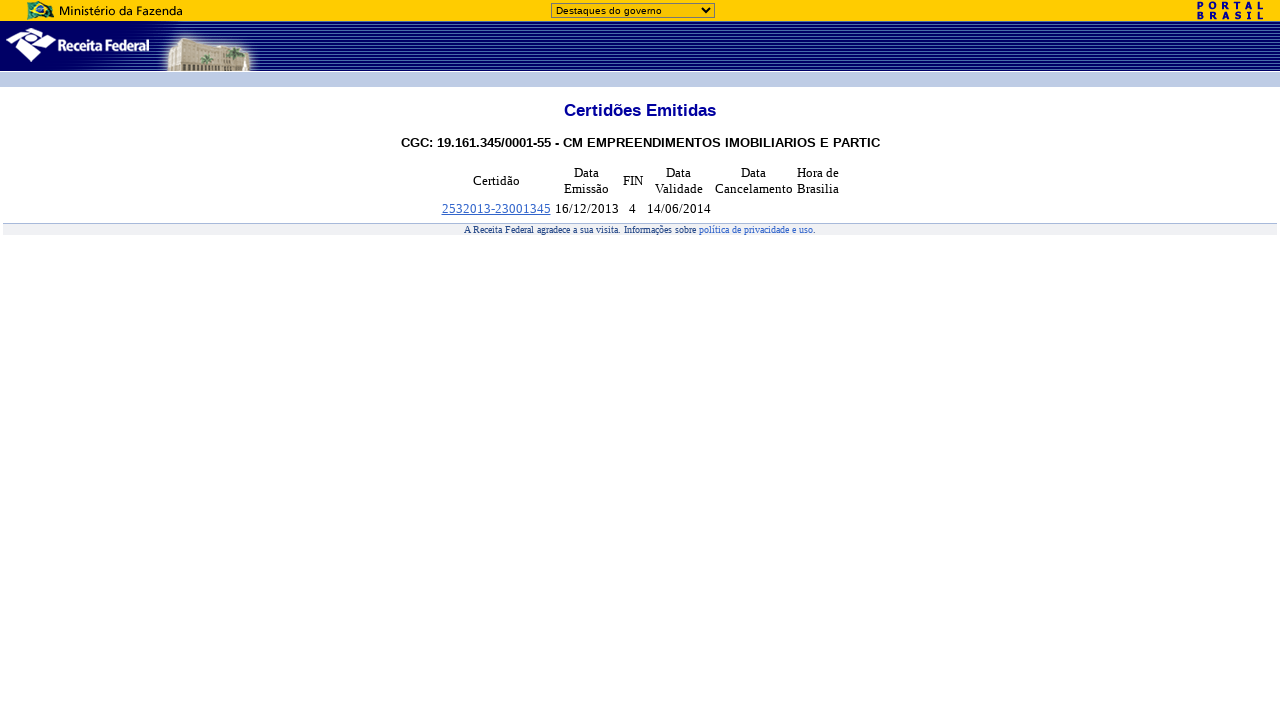

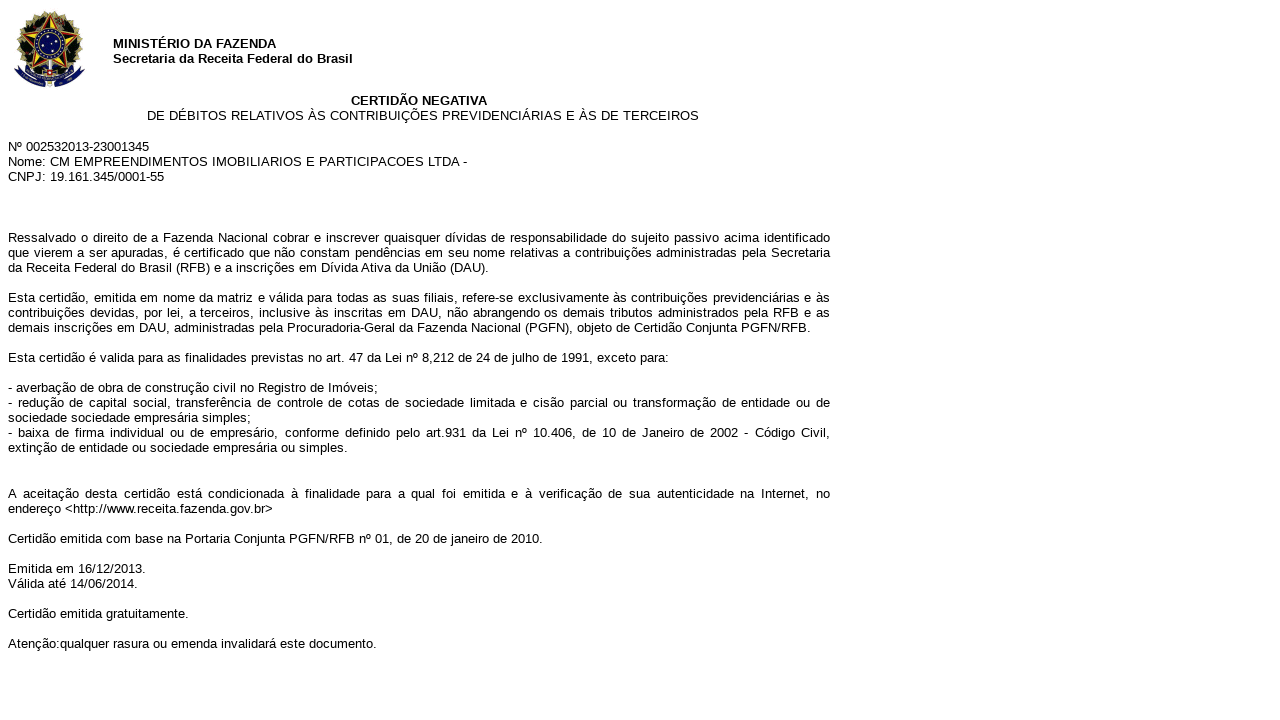